Navigates to JPL Space page and clicks the full image button to view the featured image

Starting URL: https://data-class-jpl-space.s3.amazonaws.com/JPL_Space/index.html

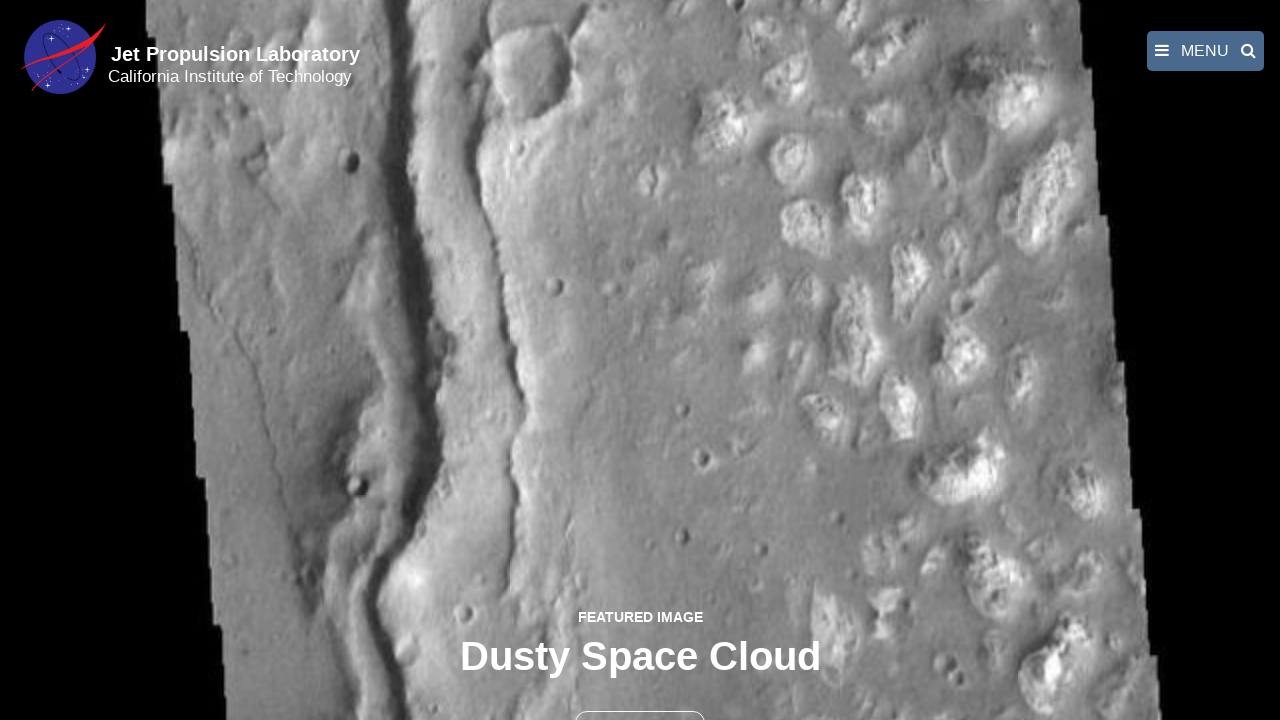

Navigated to JPL Space page
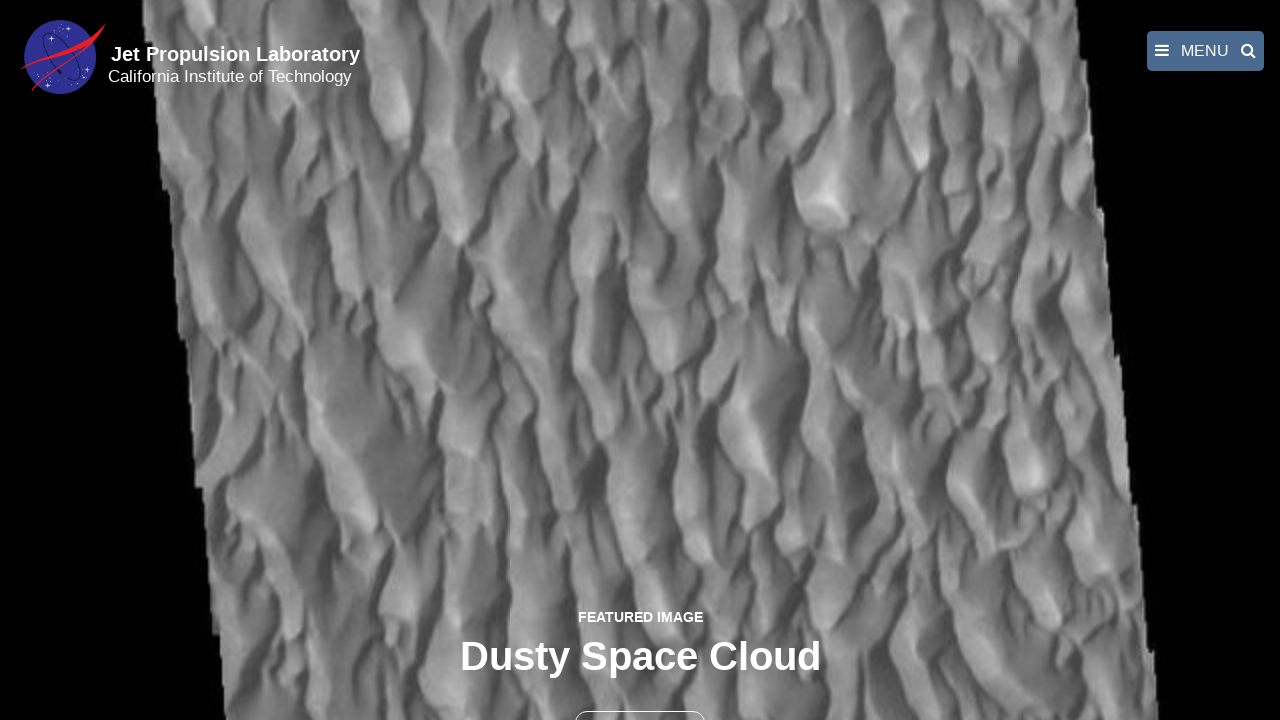

Clicked full image button to view featured image at (640, 699) on button >> nth=1
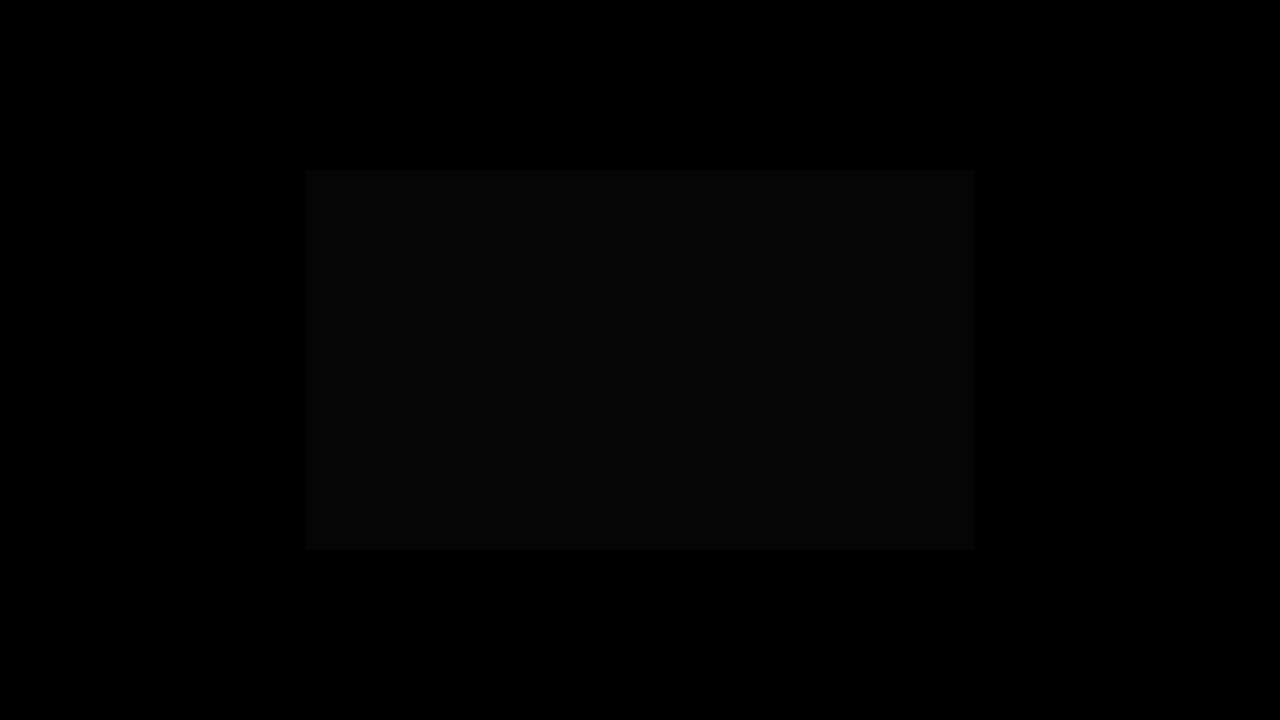

Full image loaded and displayed
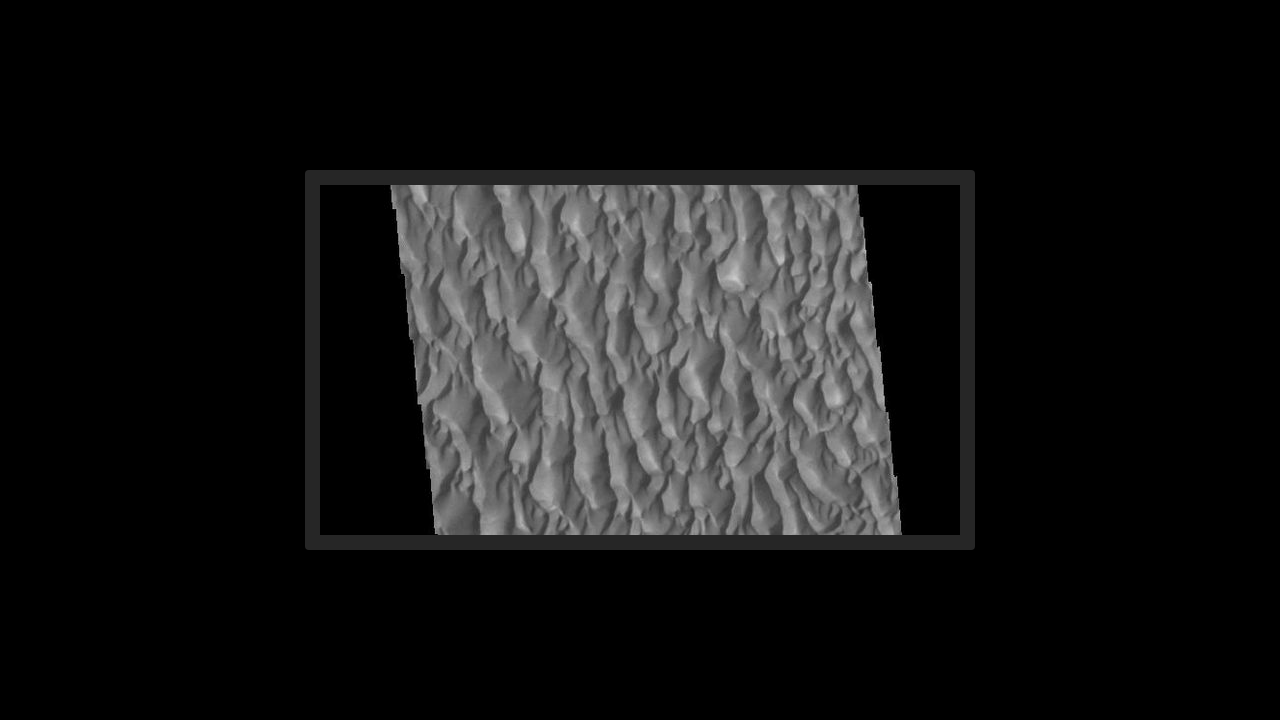

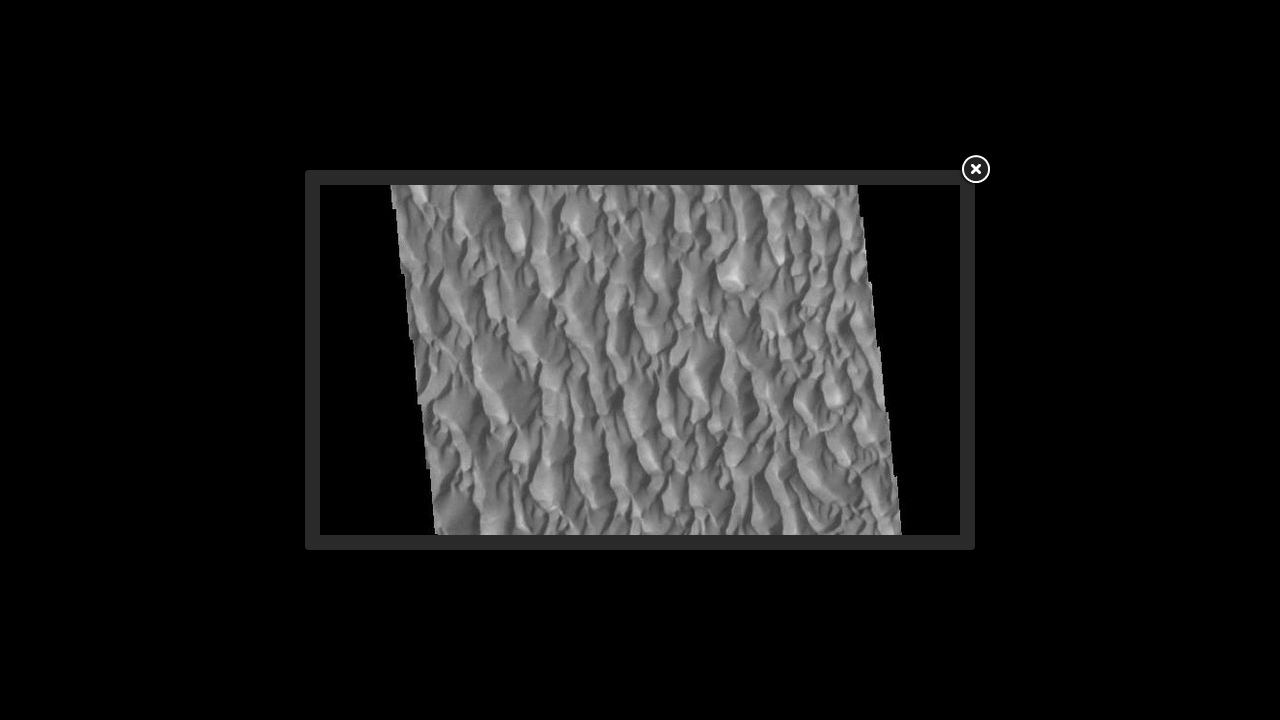